Tests popup window functionality by clicking a link to open a new window and capturing window handles

Starting URL: https://omayo.blogspot.com/

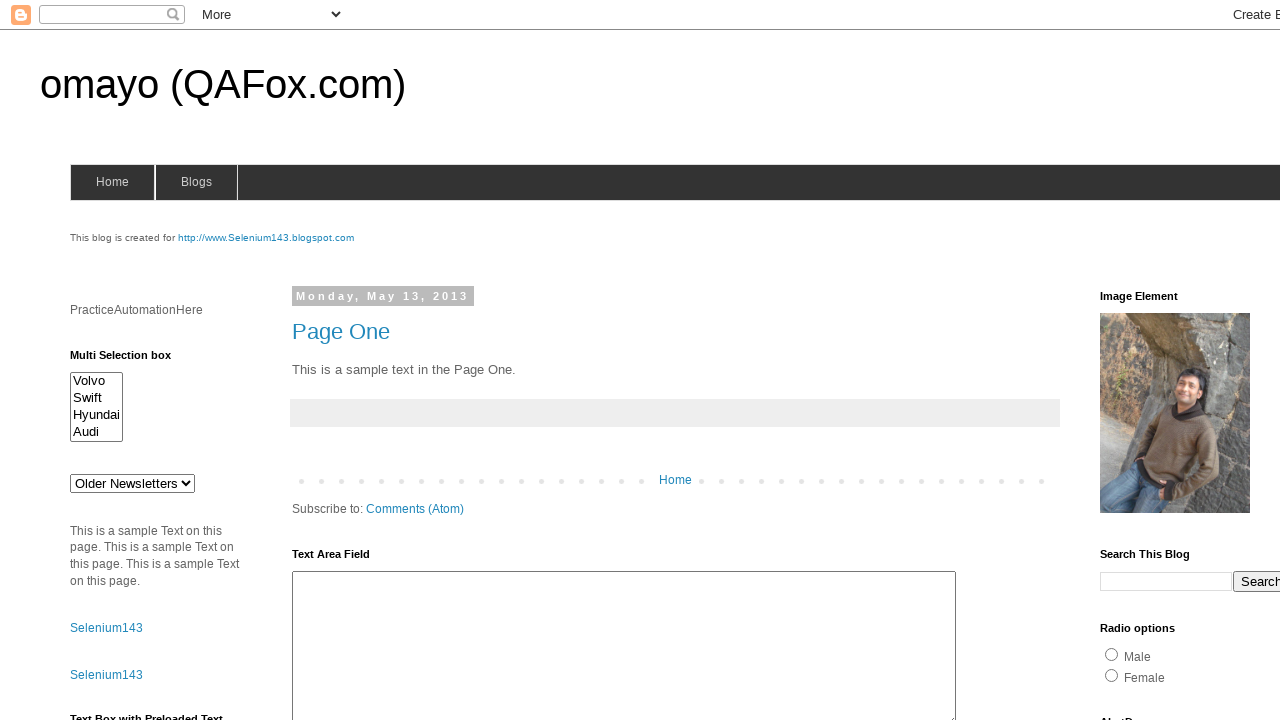

Stored reference to current page
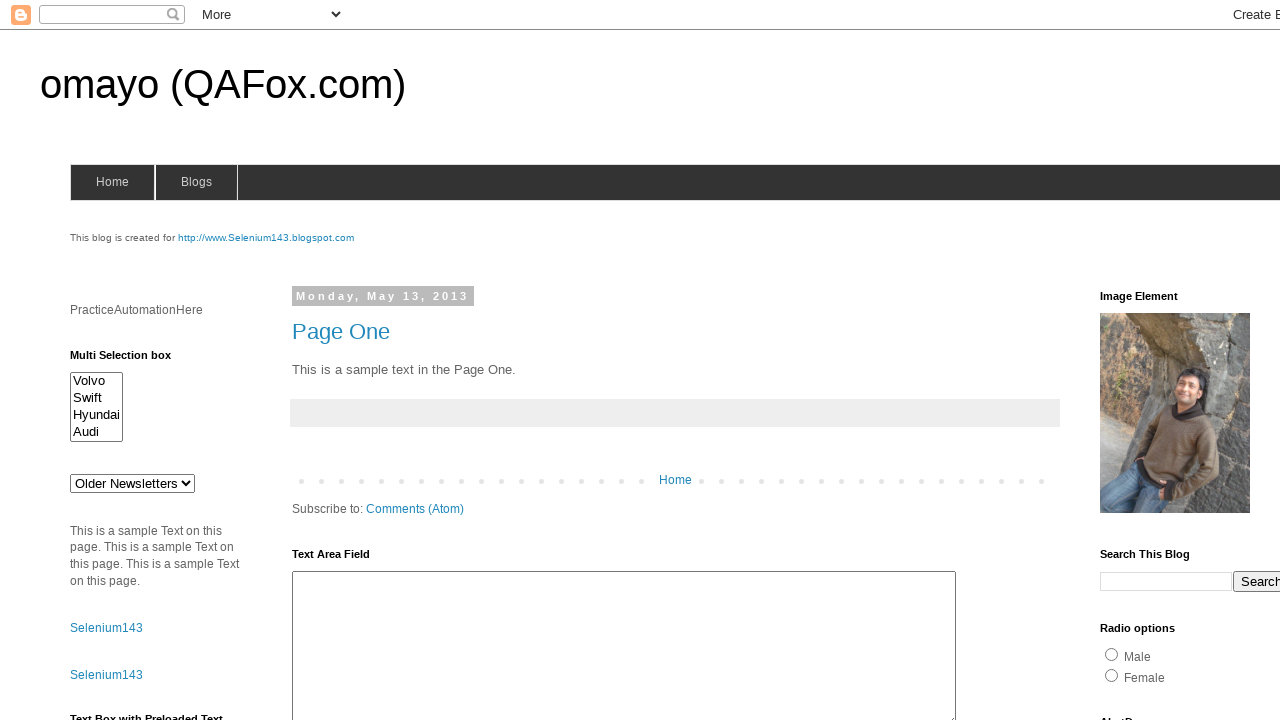

Clicked 'Open a popup window' link at (132, 360) on a:has-text('Open a popup window')
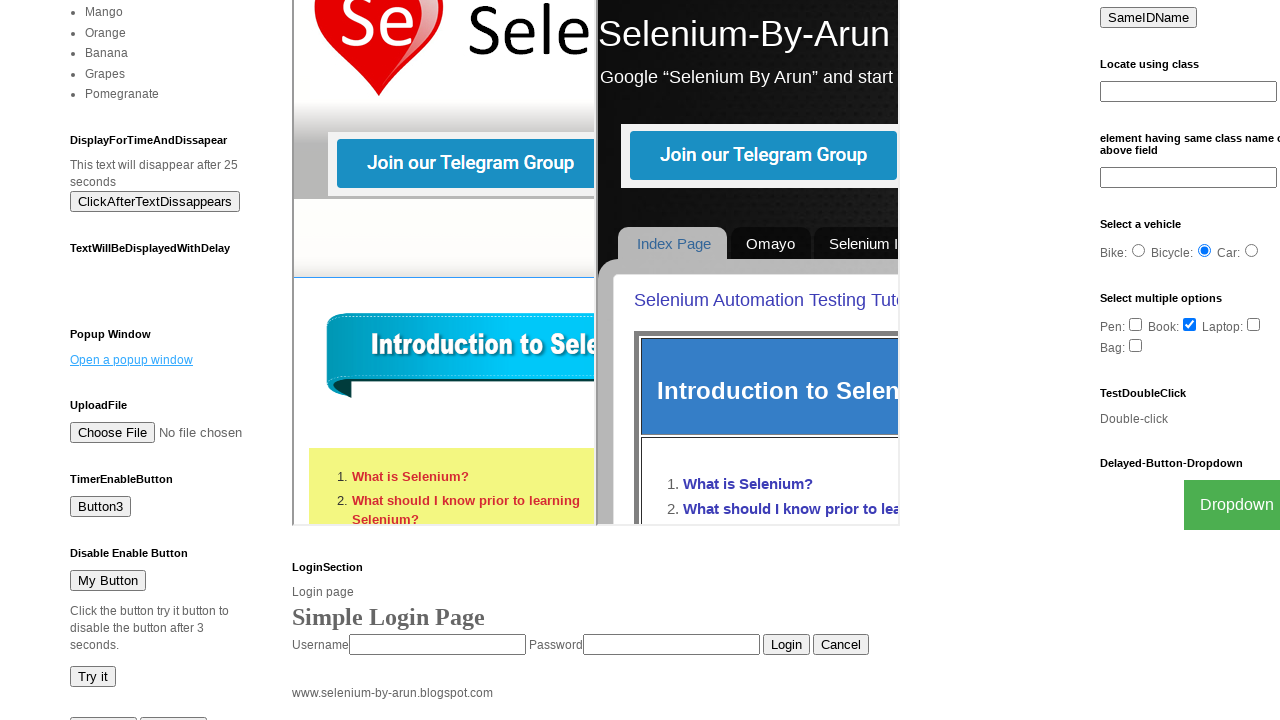

Captured new popup window page object
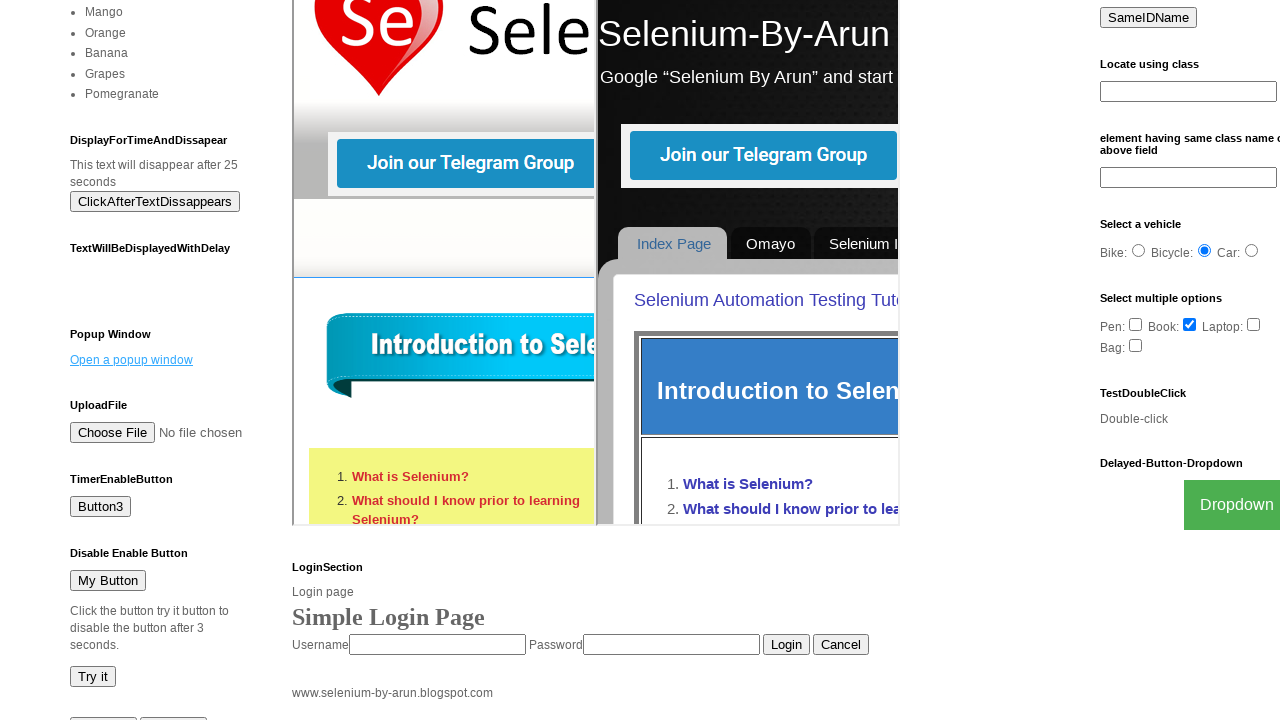

Popup window loaded successfully
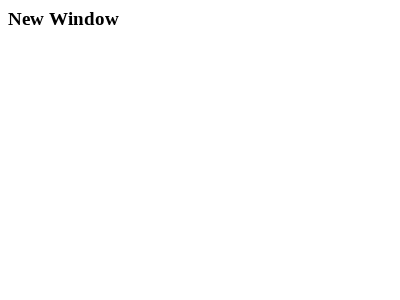

Both original and popup windows are now accessible - window handles captured
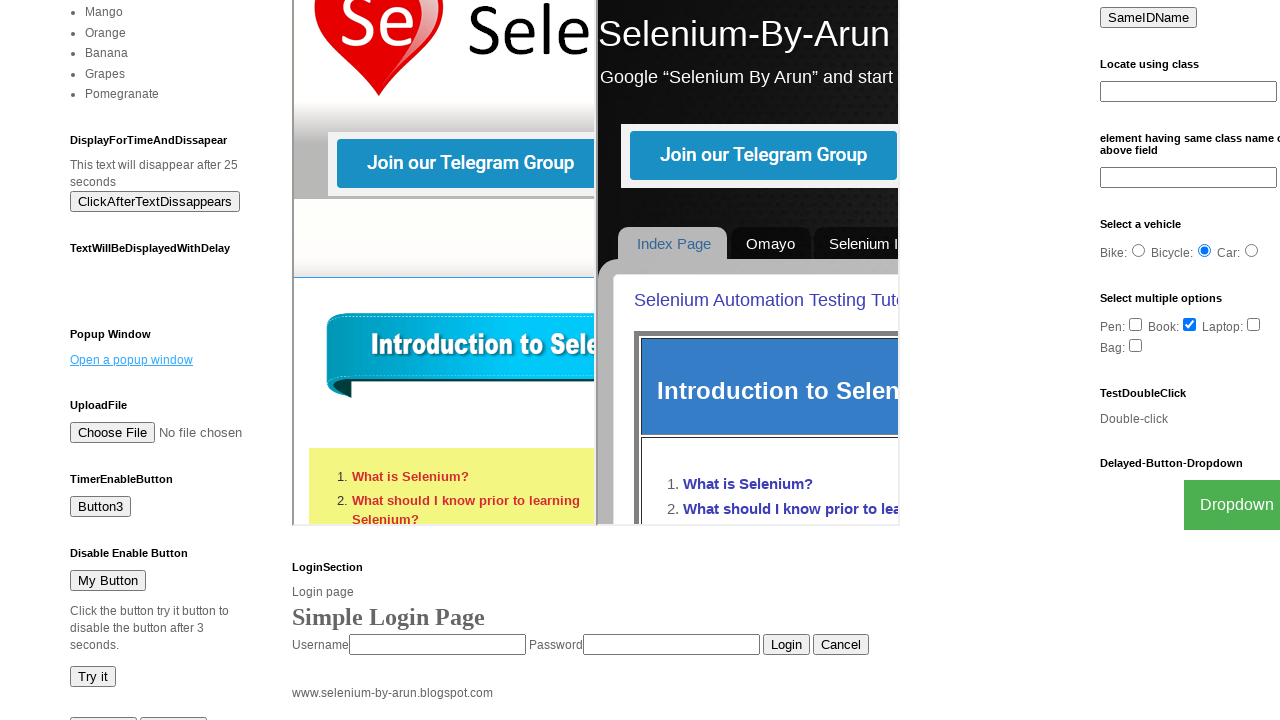

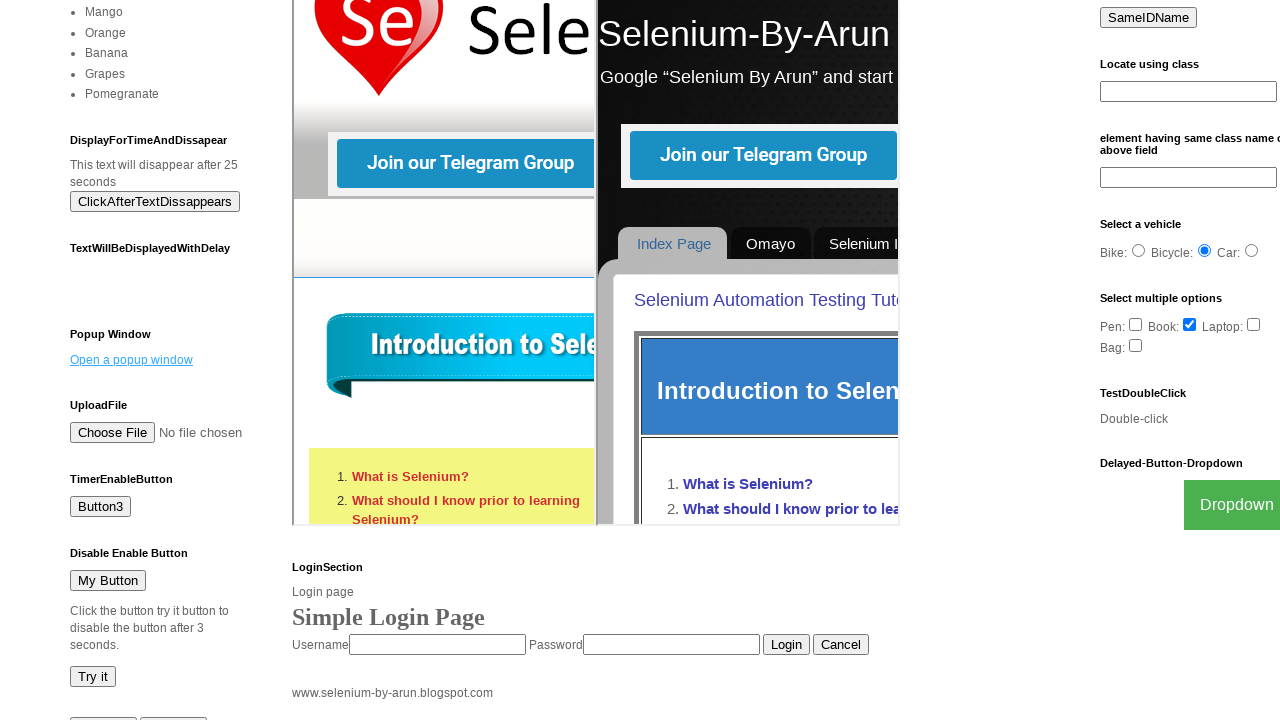